Tests drag and drop functionality by dragging an element onto a droppable target

Starting URL: https://demoqa.com/droppable

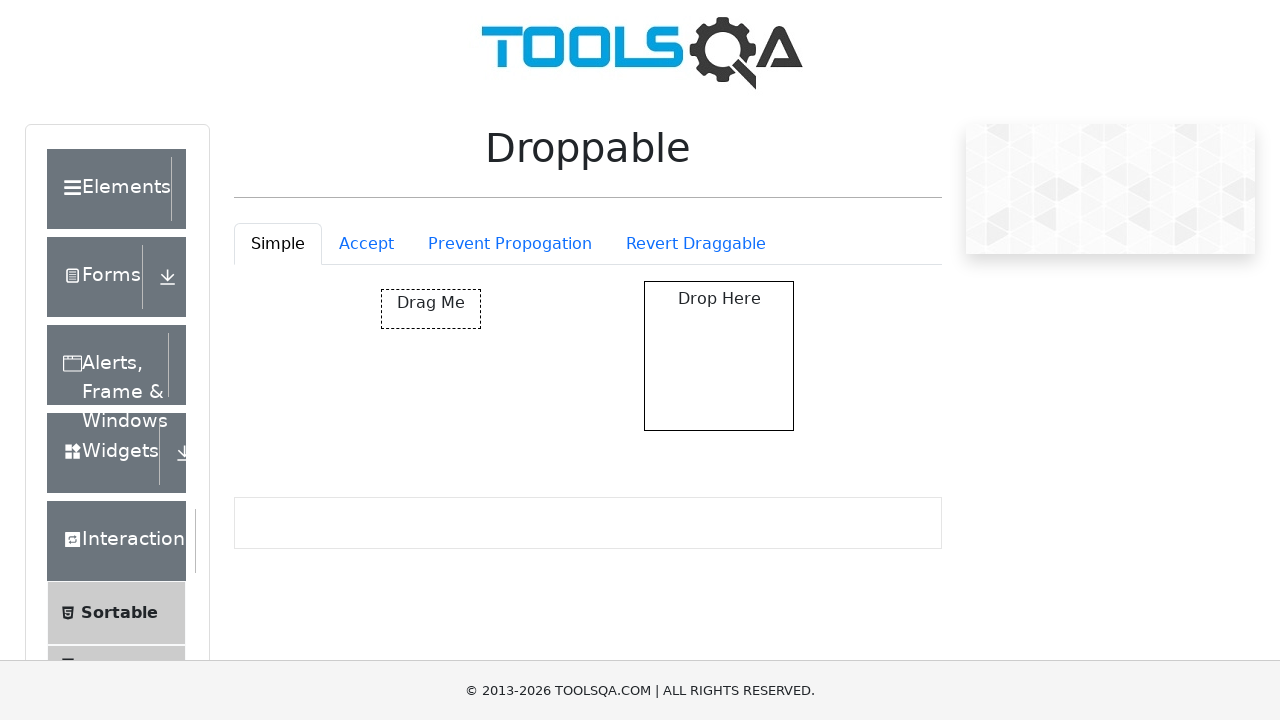

Waited for draggable element to be visible
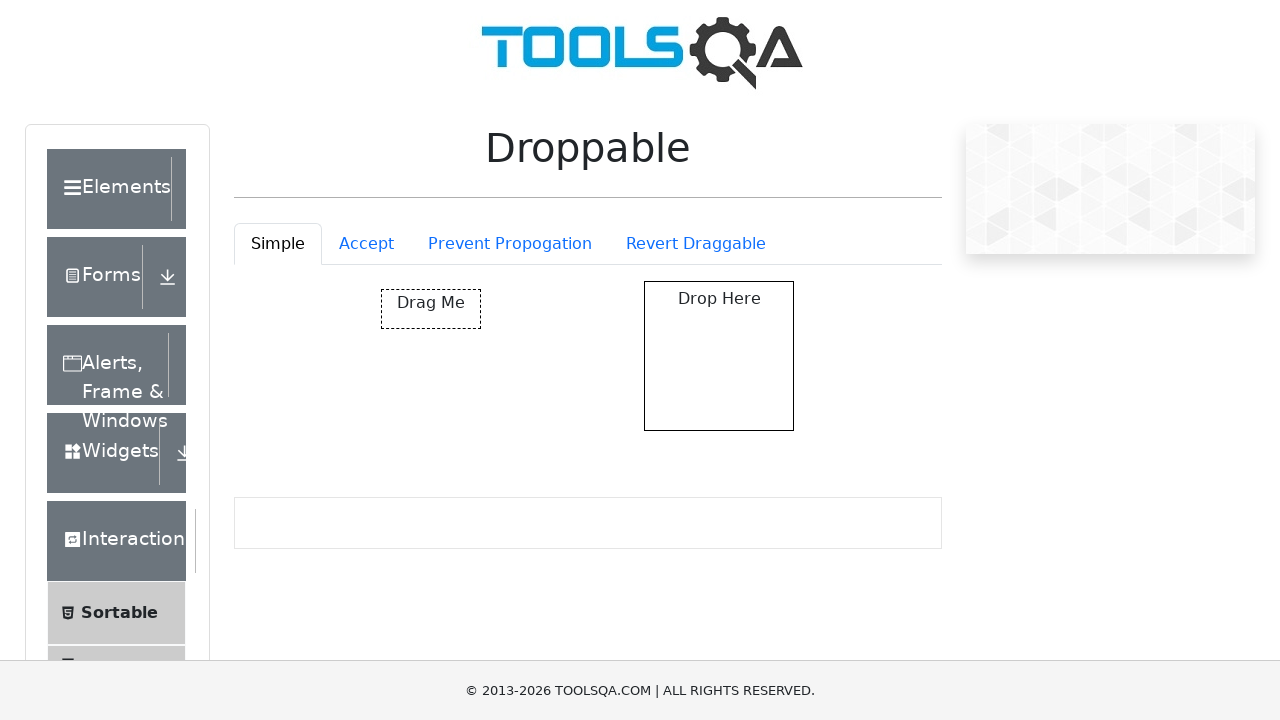

Dragged element onto droppable target at (719, 356)
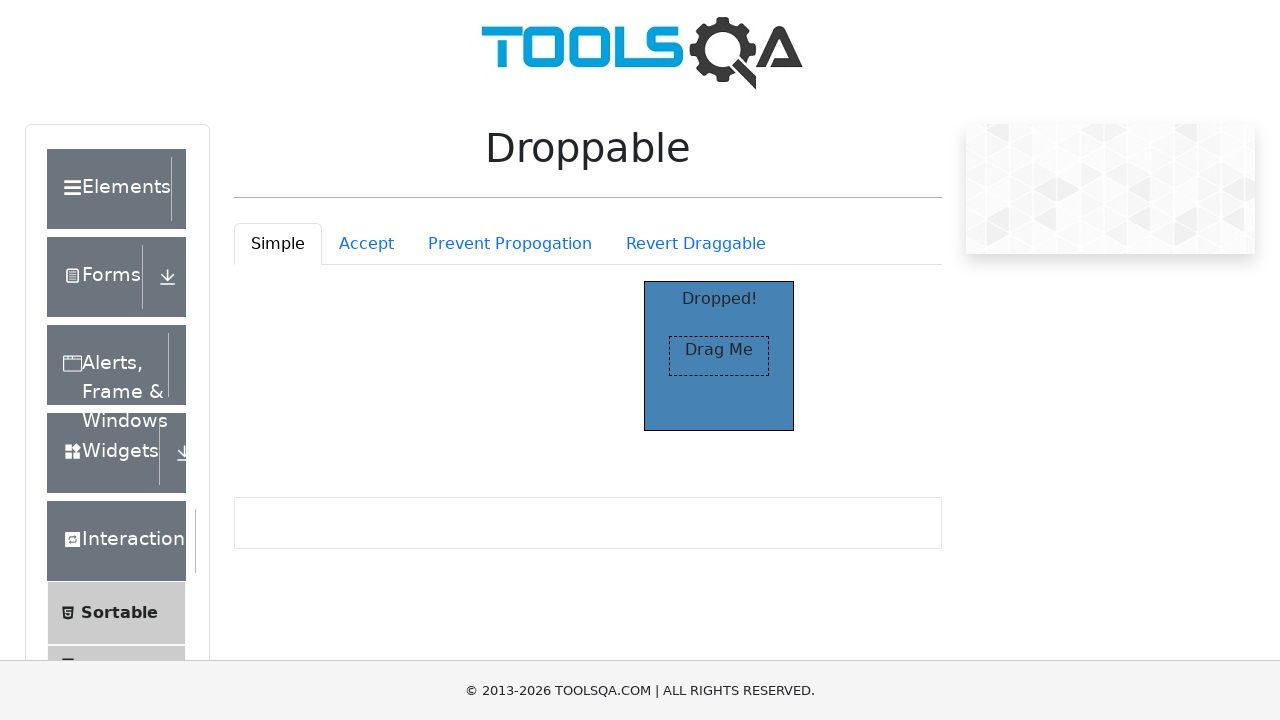

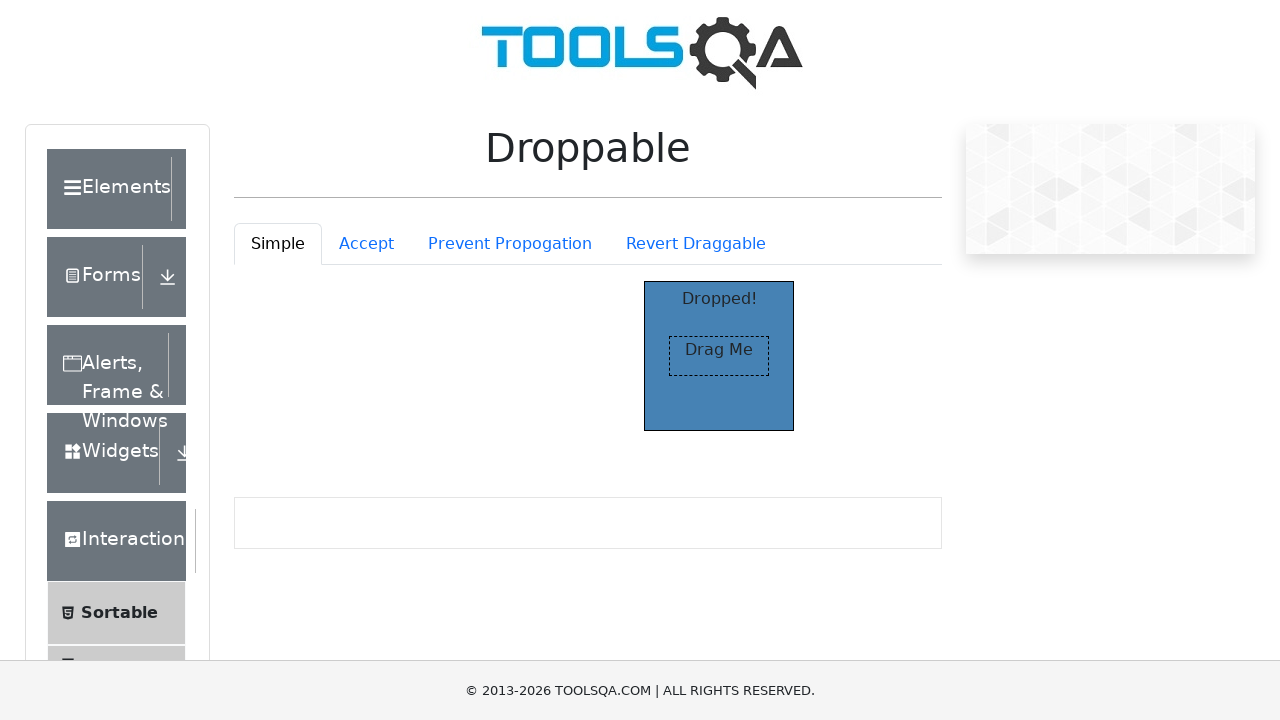